Tests jQuery UI drag and drop functionality by navigating to the droppable demo page and dragging an element from source to destination

Starting URL: https://jqueryui.com/

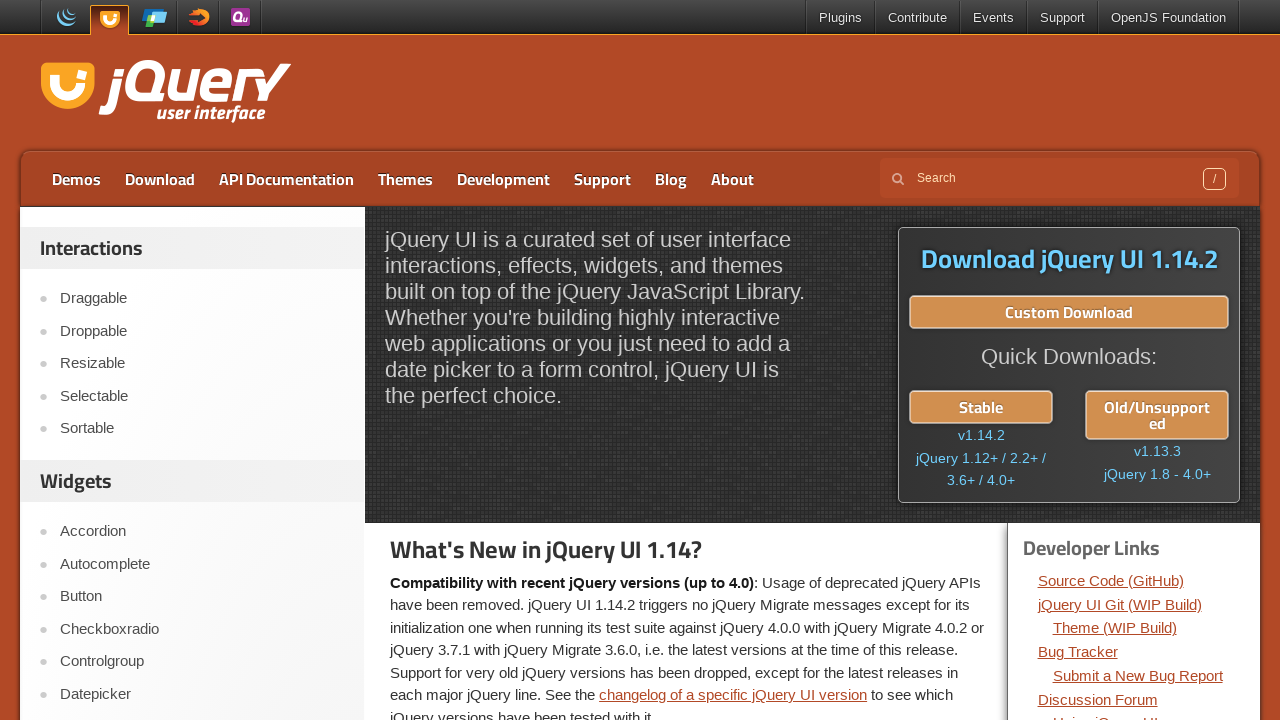

Clicked on Droppable link to navigate to drag and drop demo at (202, 331) on text=Droppable
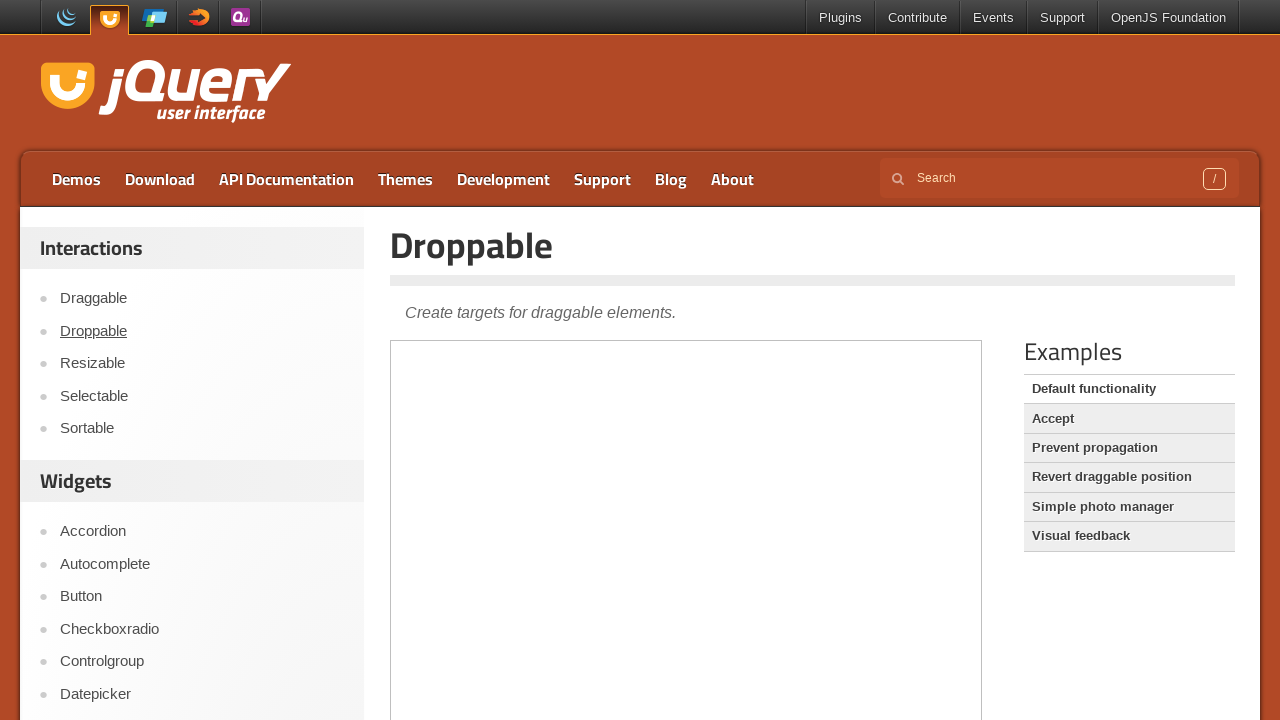

Located iframe containing the drag and drop demo
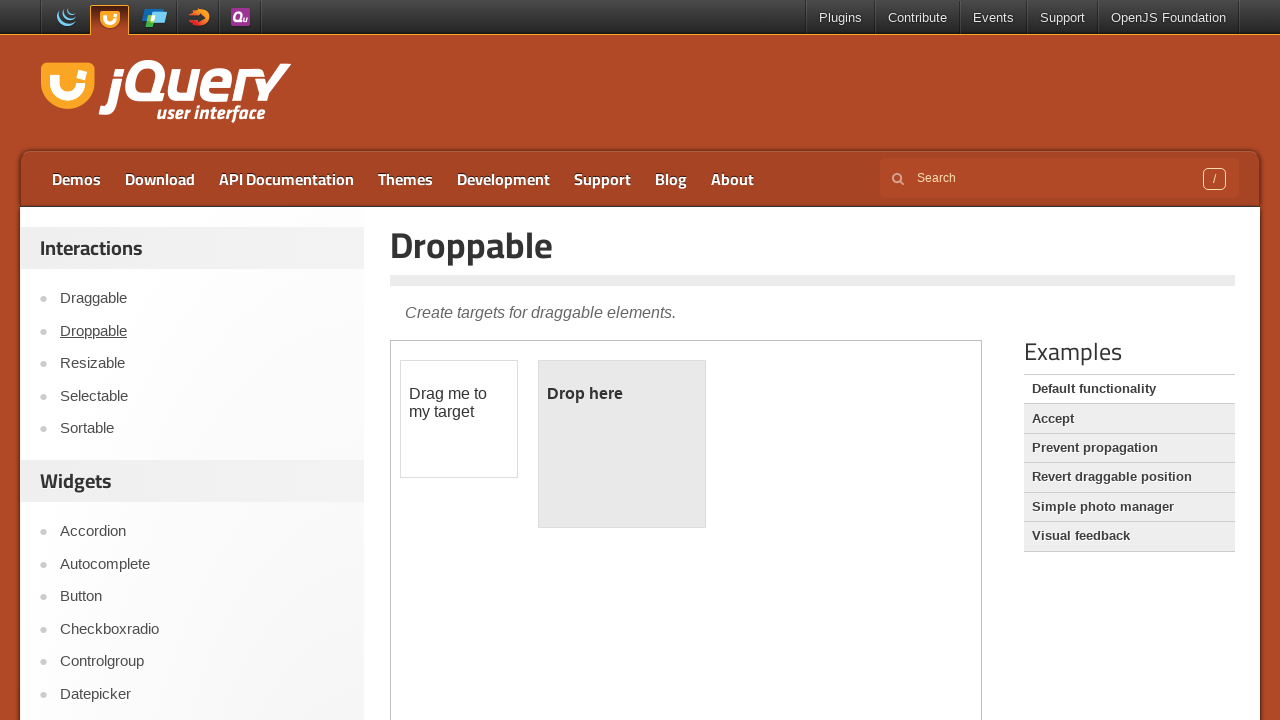

Located draggable element with id 'draggable'
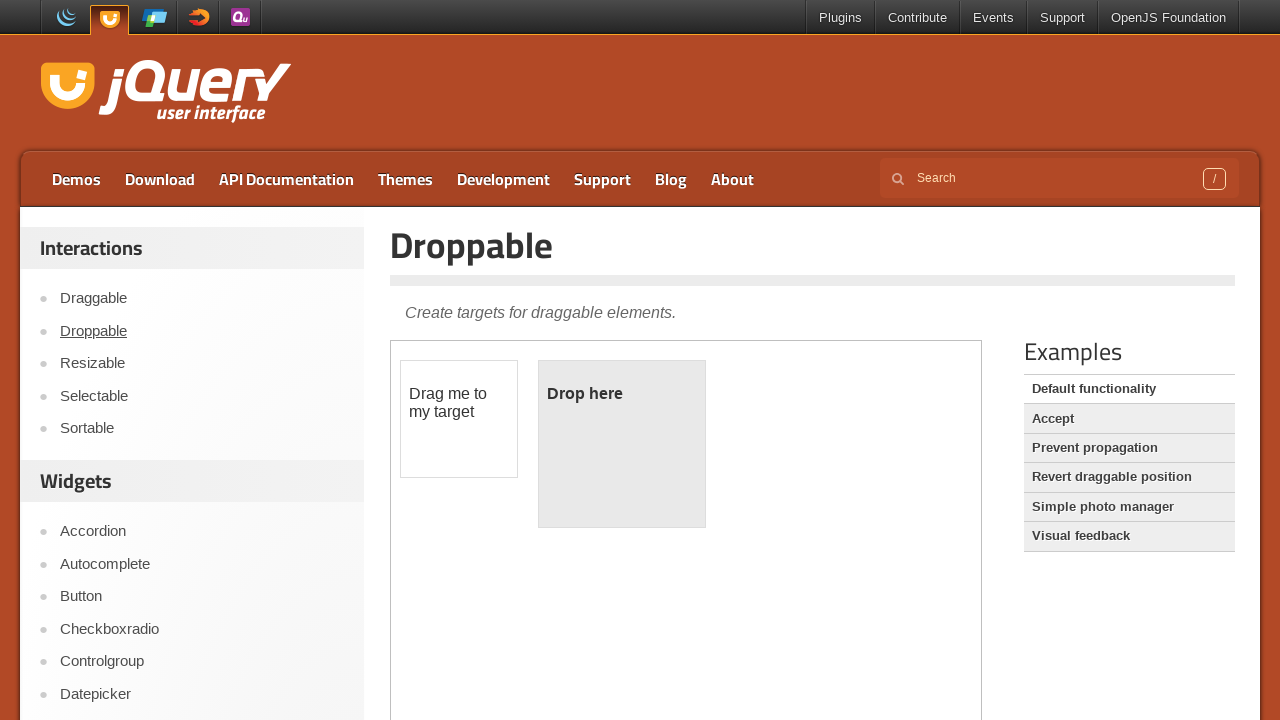

Located droppable element with id 'droppable'
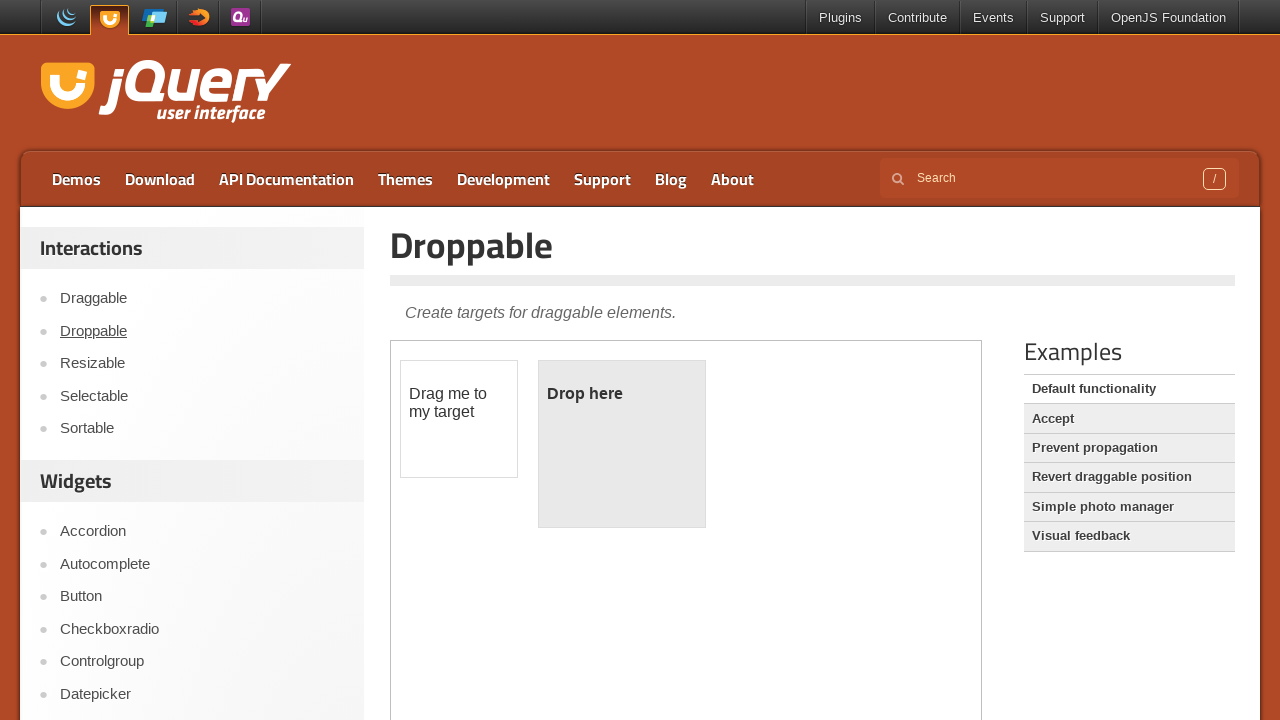

Dragged element from source to destination droppable area at (622, 444)
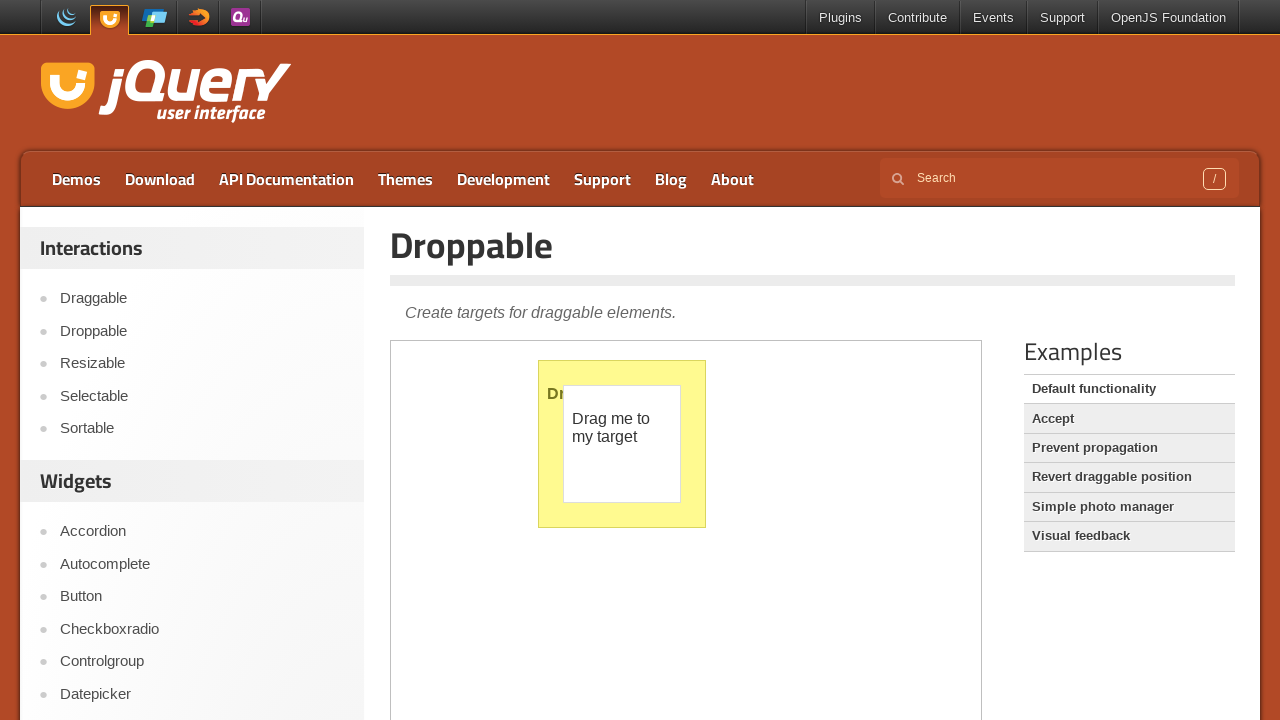

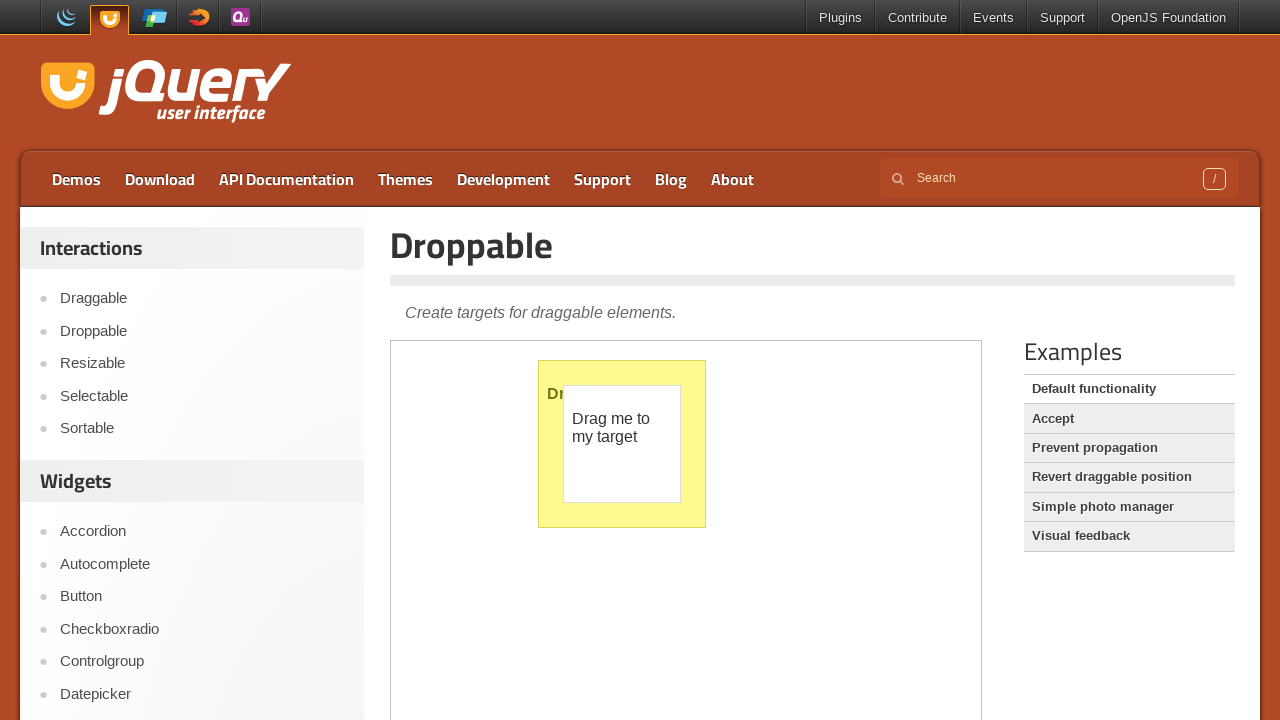